Tests scrolling page and filling form fields for full name and date

Starting URL: https://formy-project.herokuapp.com

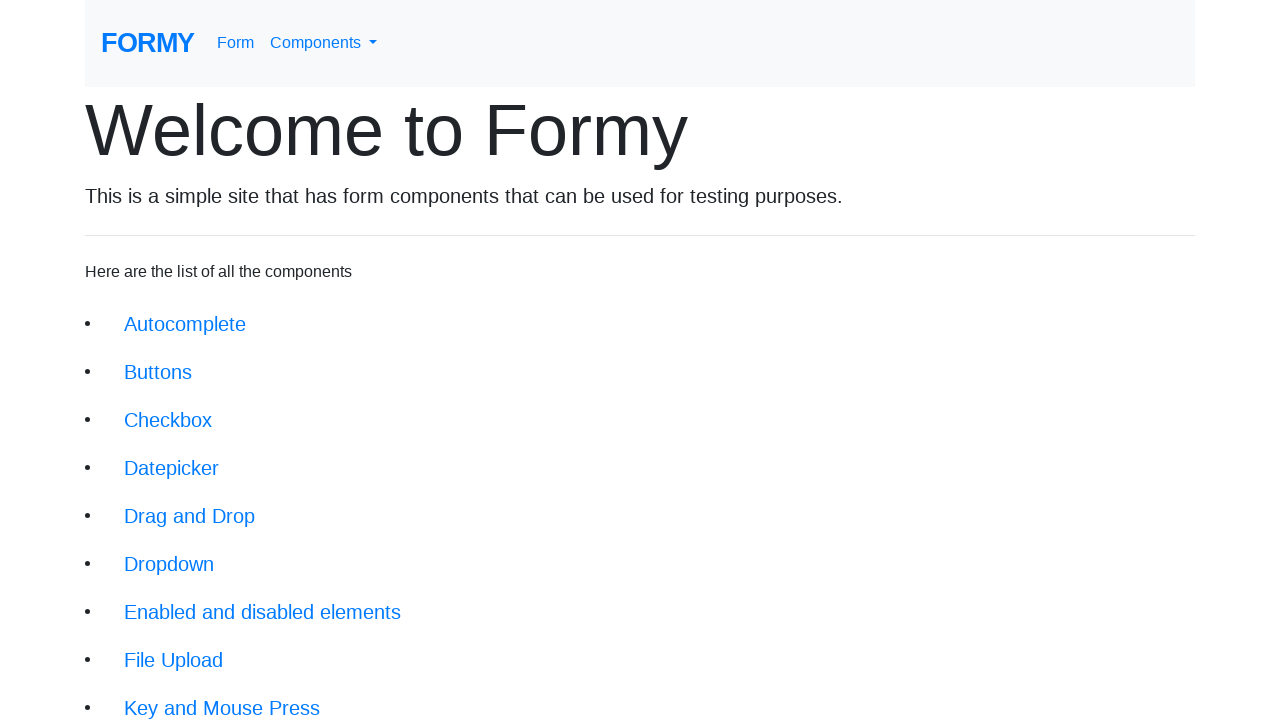

Clicked scroll page link at (174, 552) on xpath=//a[@class ='btn btn-lg' and @href='/scroll']
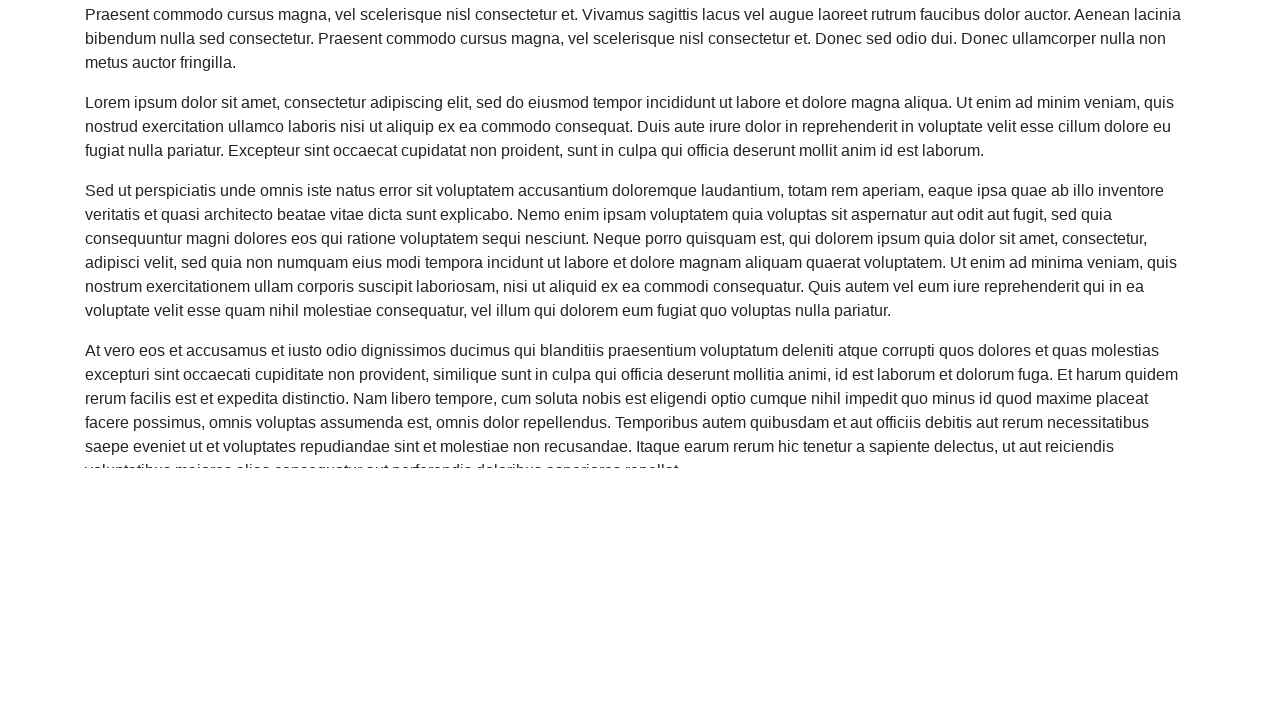

Located full name input field
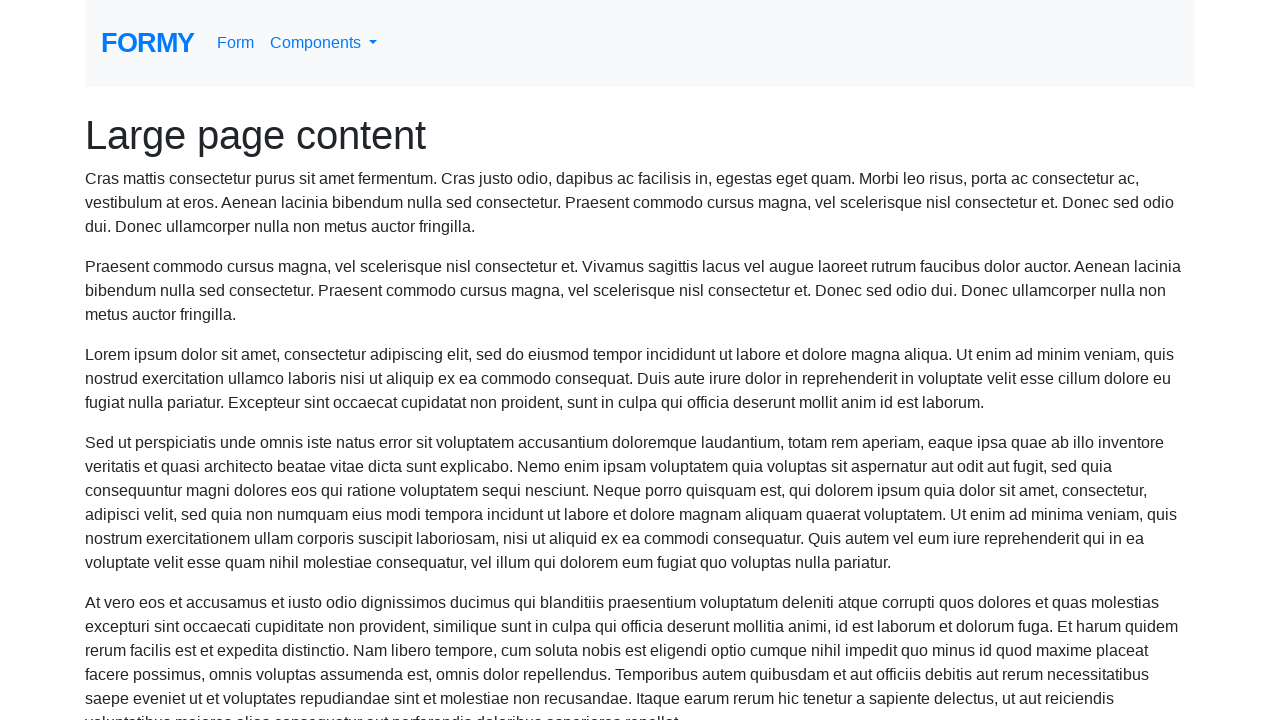

Scrolled full name field into view
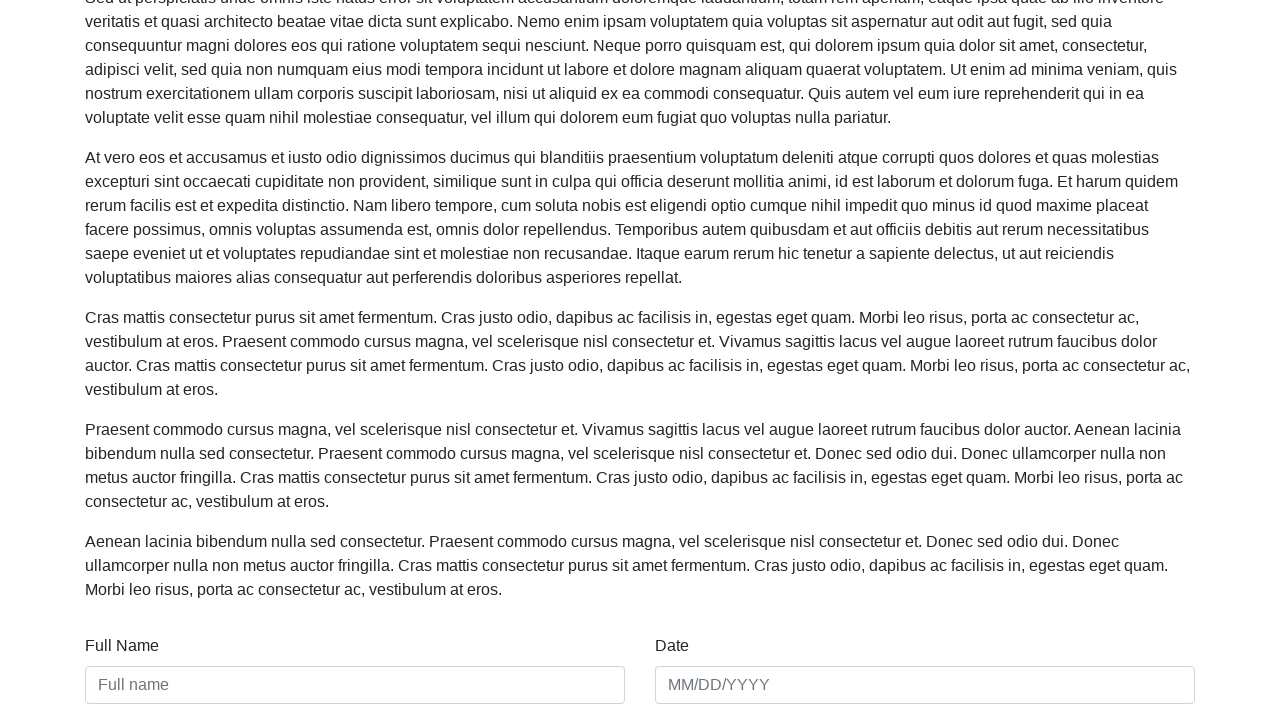

Filled full name field with 'Don Sanches' on xpath=//input[@placeholder='Full name']
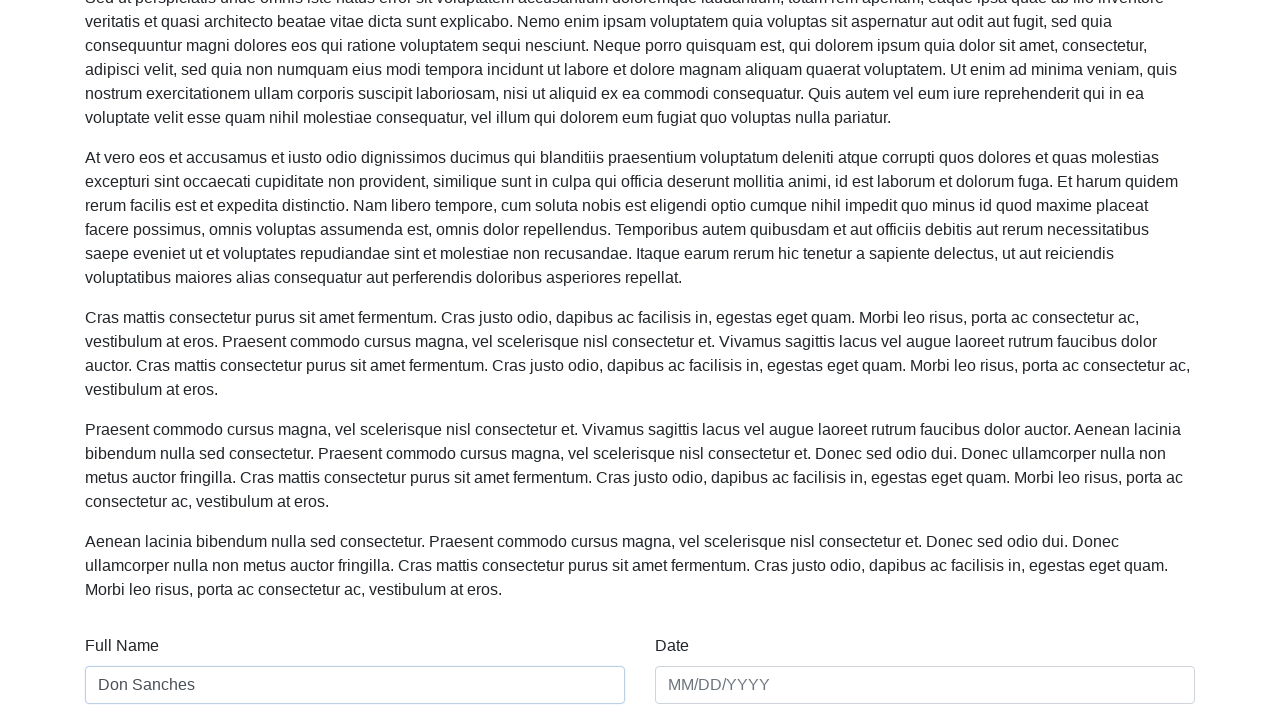

Filled date field with '11/07/2022' on //input[@placeholder='MM/DD/YYYY']
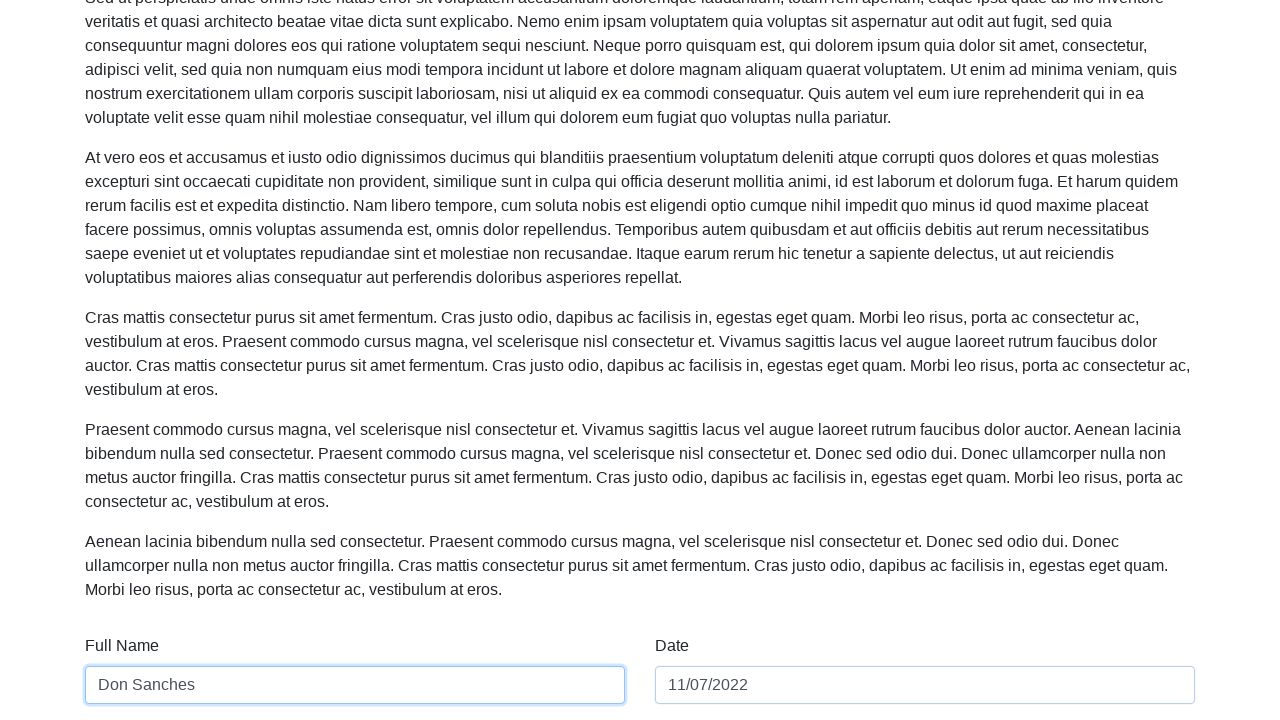

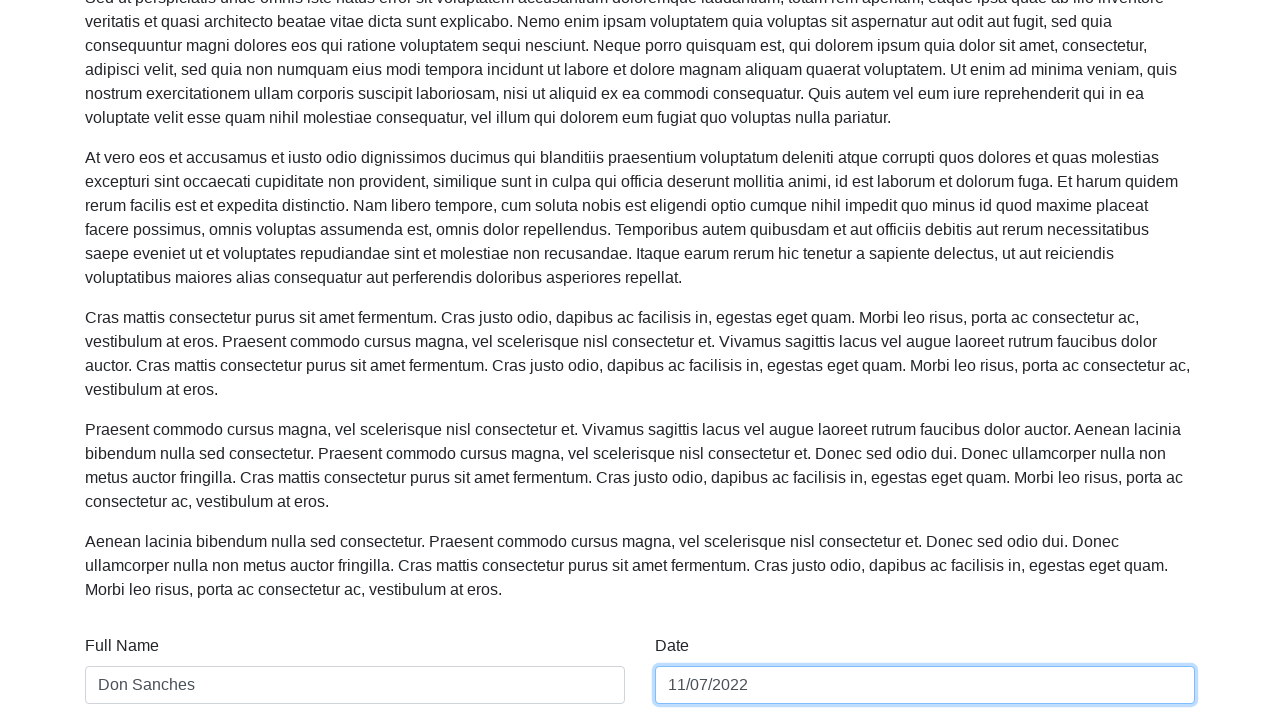